Tests successful registration by filling all mandatory fields with valid data and verifying confirmation message

Starting URL: https://www.sharelane.com/cgi-bin/register.py

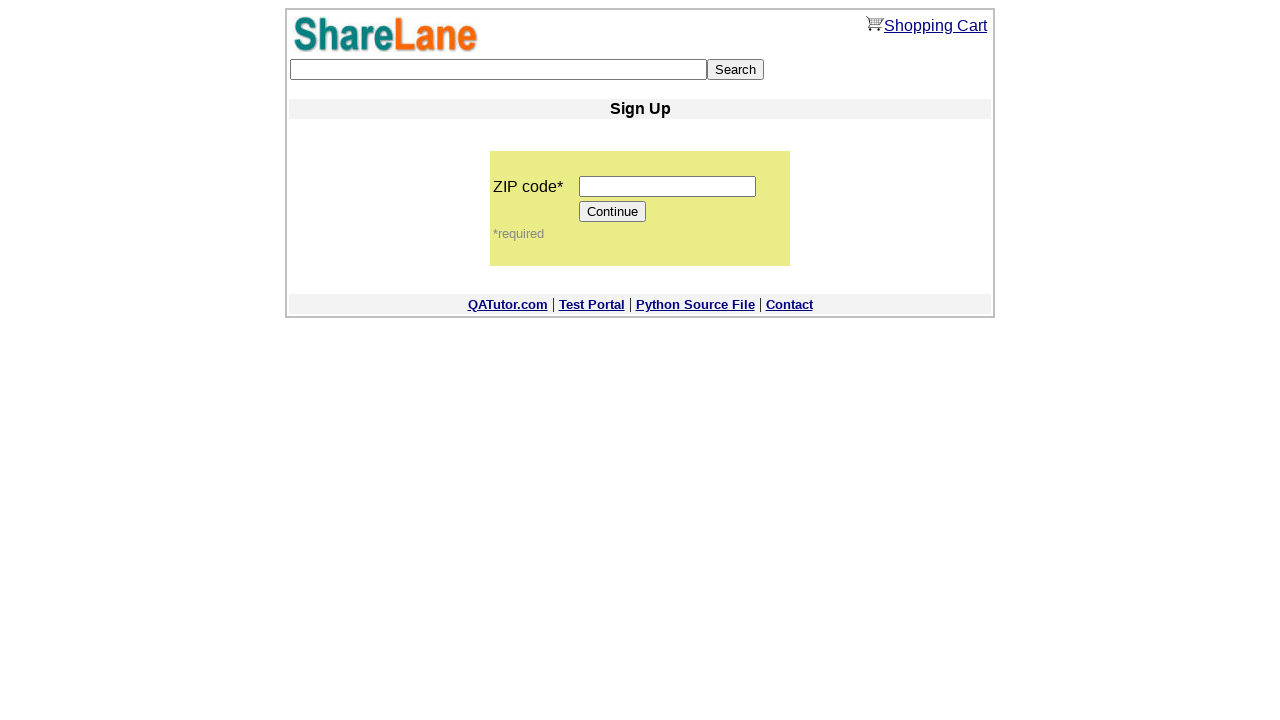

Clicked ZIP code input field at (668, 186) on input[name='zip_code']
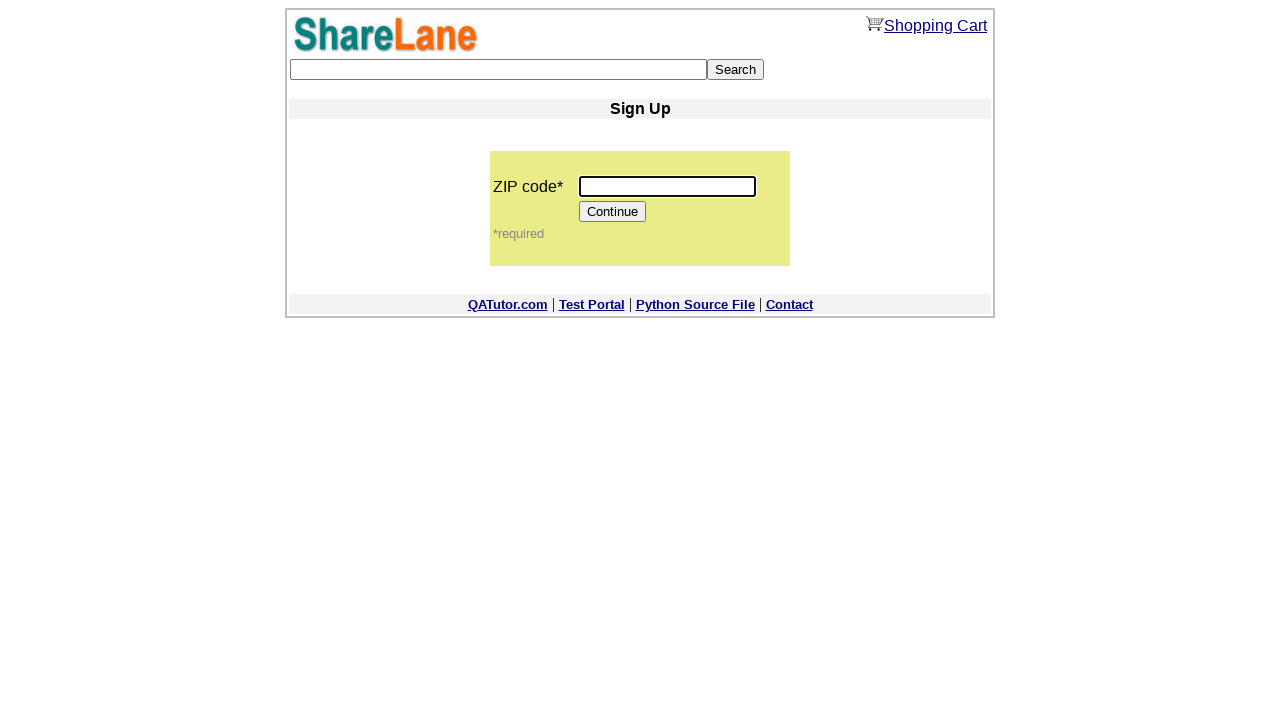

Filled ZIP code field with '5664566' on input[name='zip_code']
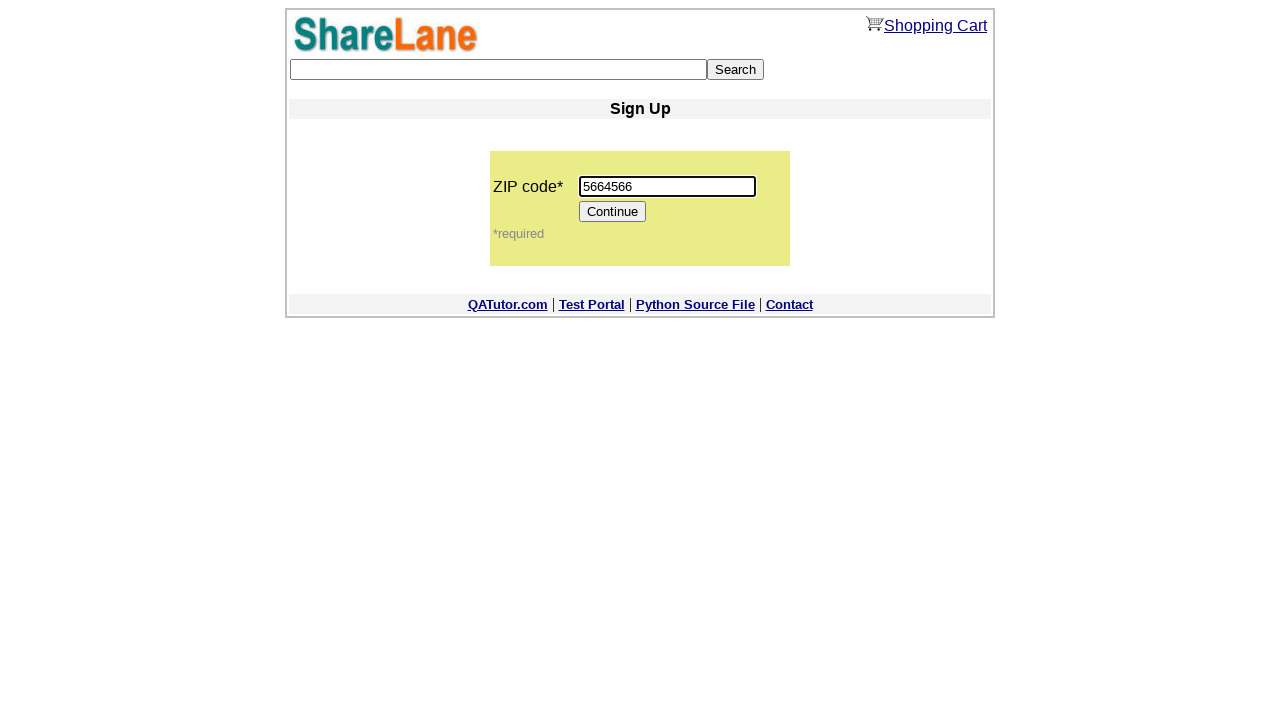

Clicked continue button to proceed to registration form at (613, 212) on xpath=/html/body/center/table/tbody/tr[5]/td/table/tbody/tr[2]/td/table/tbody/tr
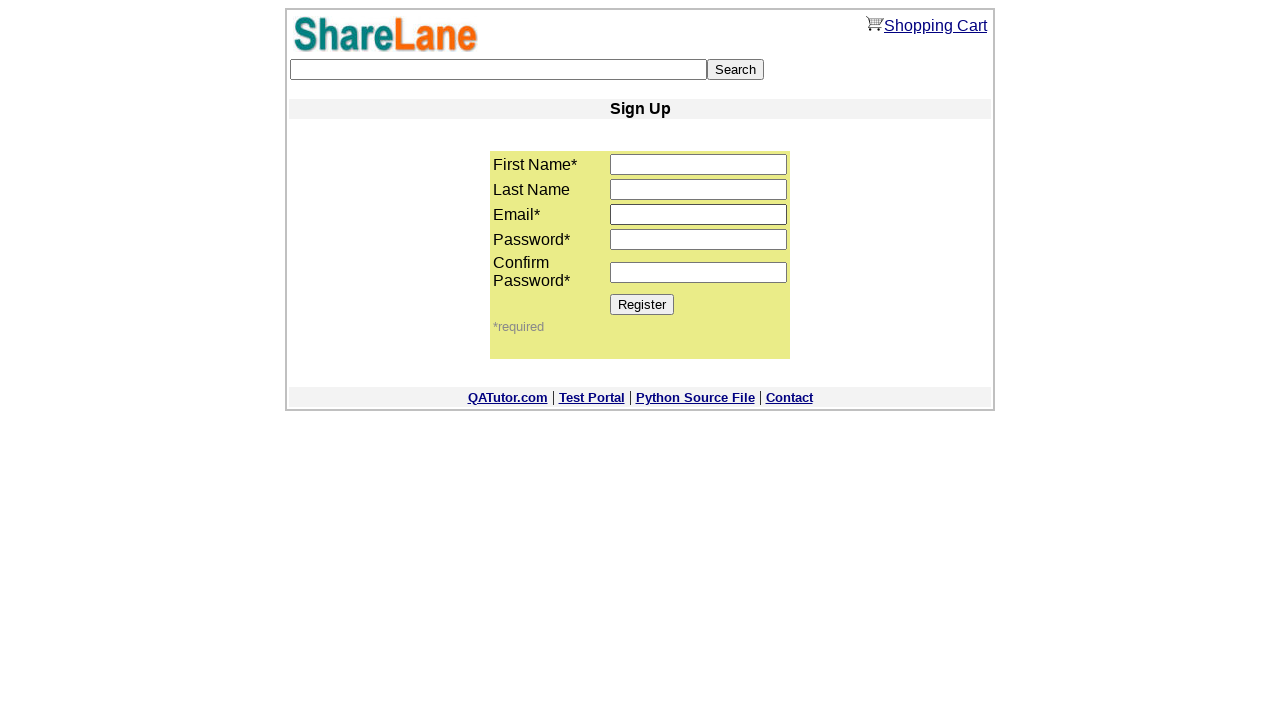

Clicked first name input field at (698, 164) on input[name='first_name']
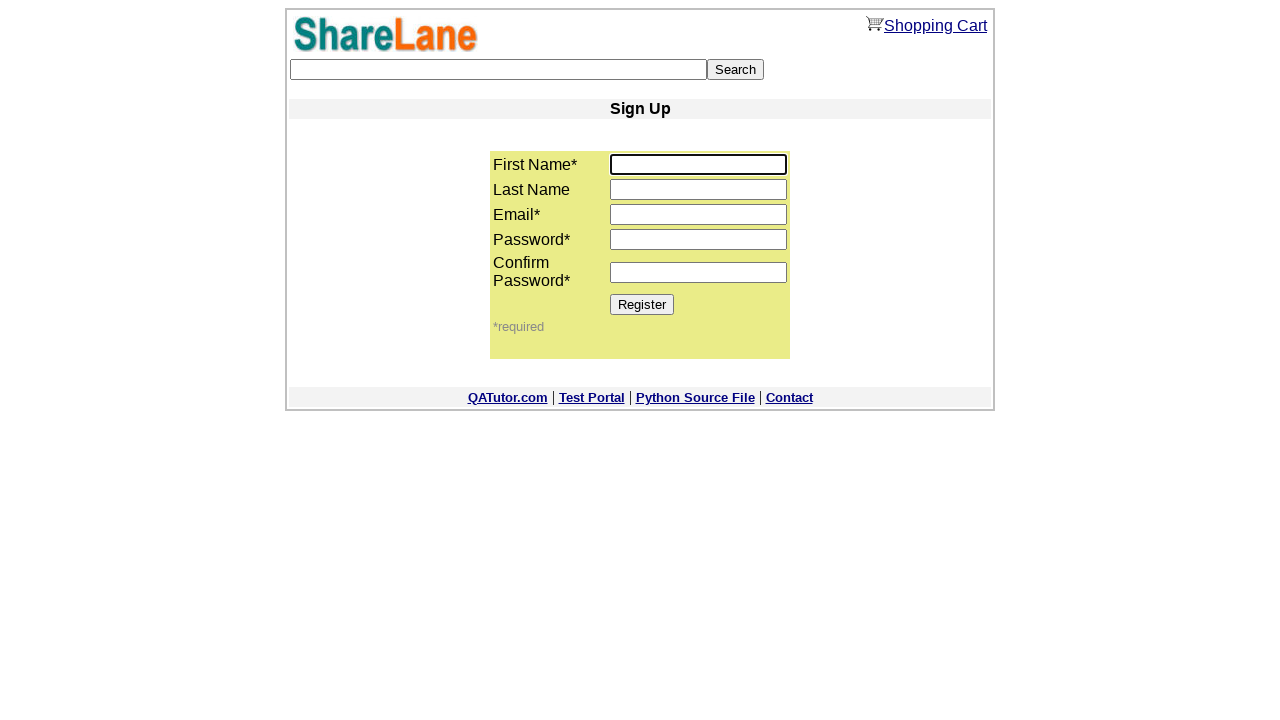

Filled first name field with 'Marcus' on input[name='first_name']
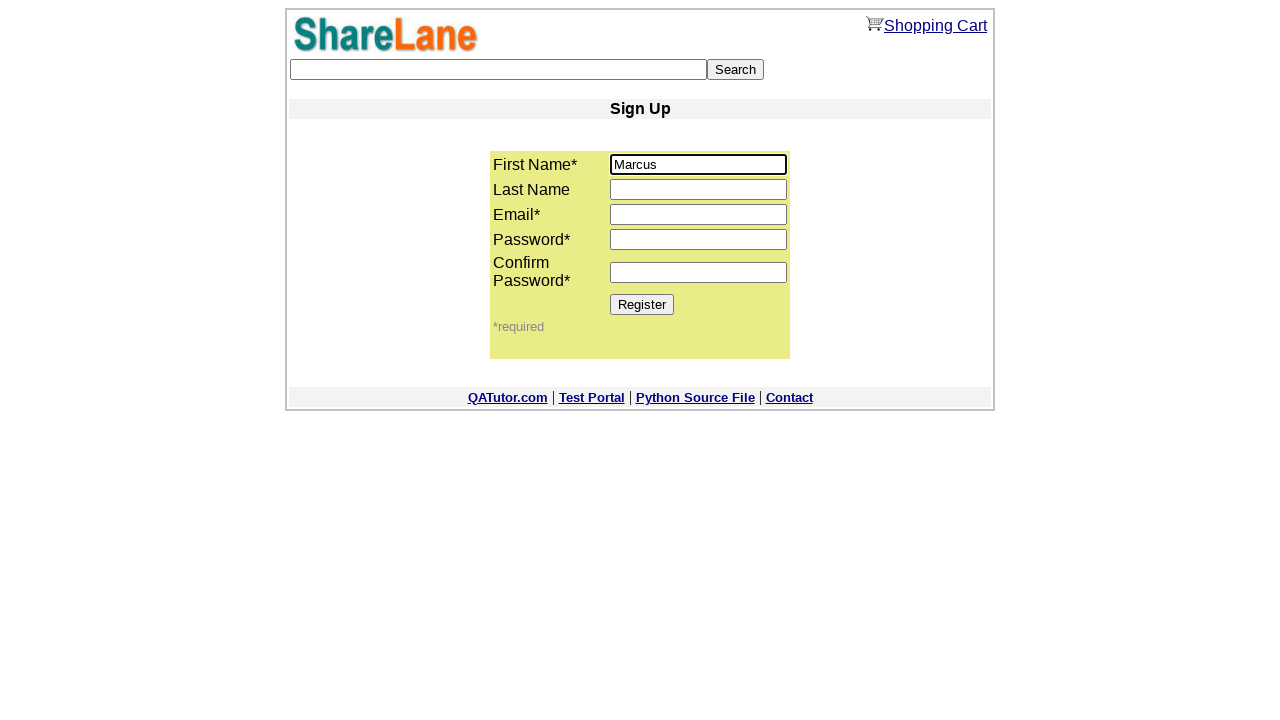

Clicked email input field at (698, 214) on input[name='email']
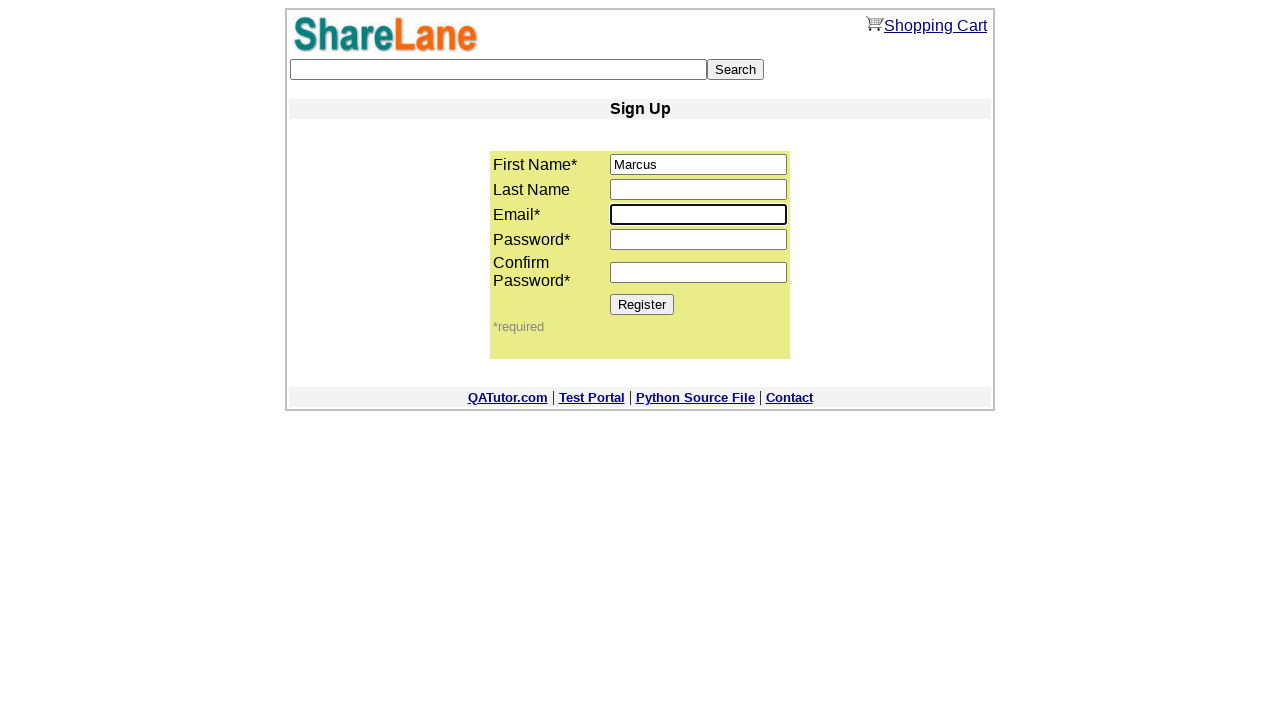

Filled email field with 'marcus.test847@gmail.com' on input[name='email']
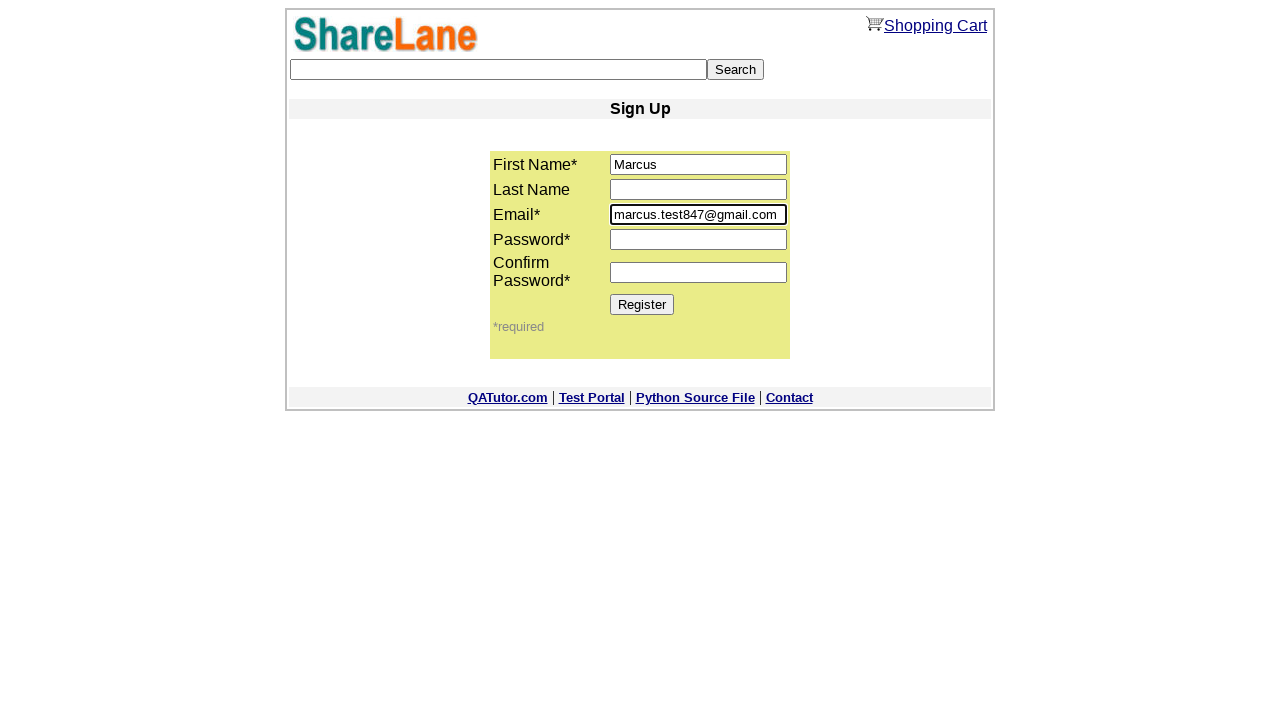

Clicked password input field at (698, 240) on input[name='password1']
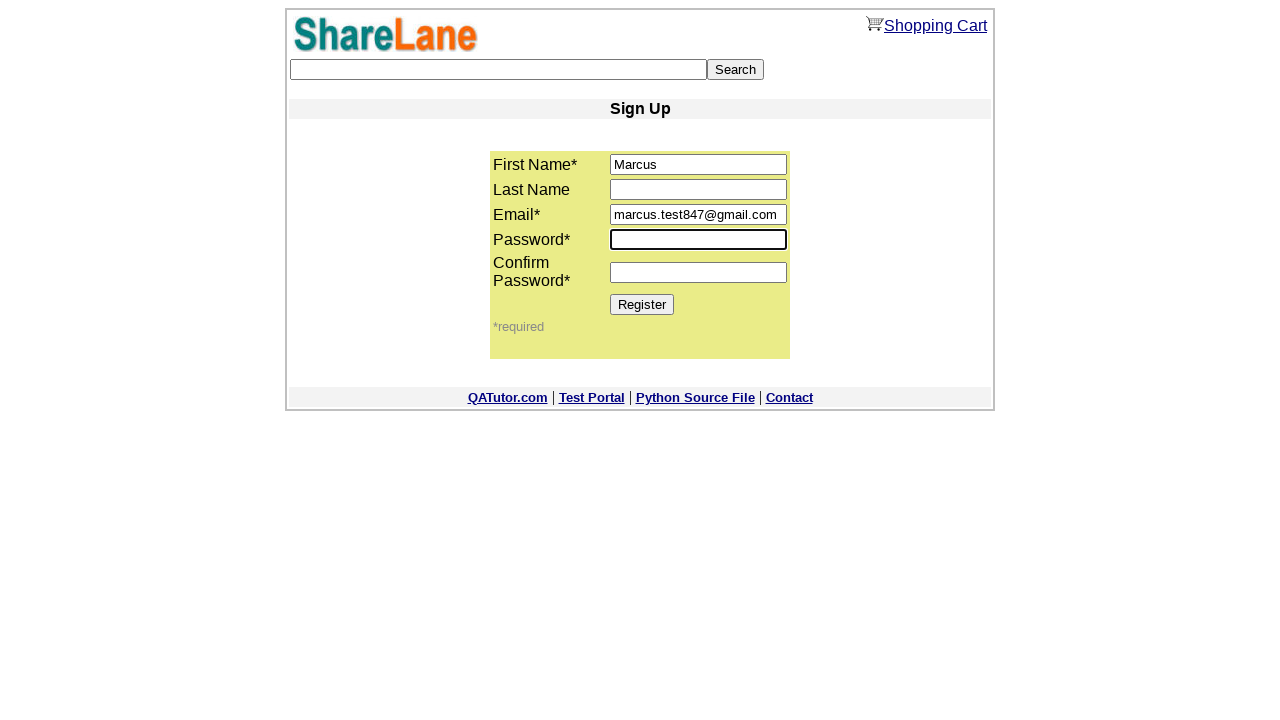

Filled password field with '8472' on input[name='password1']
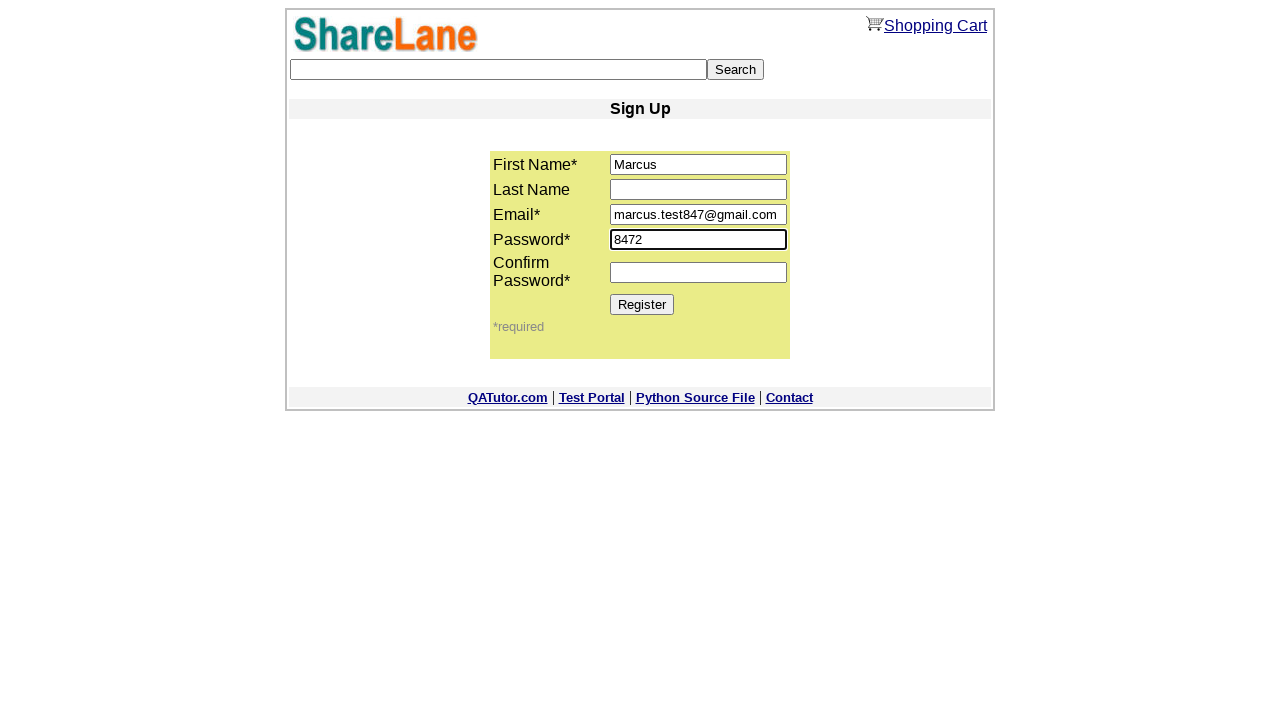

Clicked confirm password input field at (698, 272) on input[name='password2']
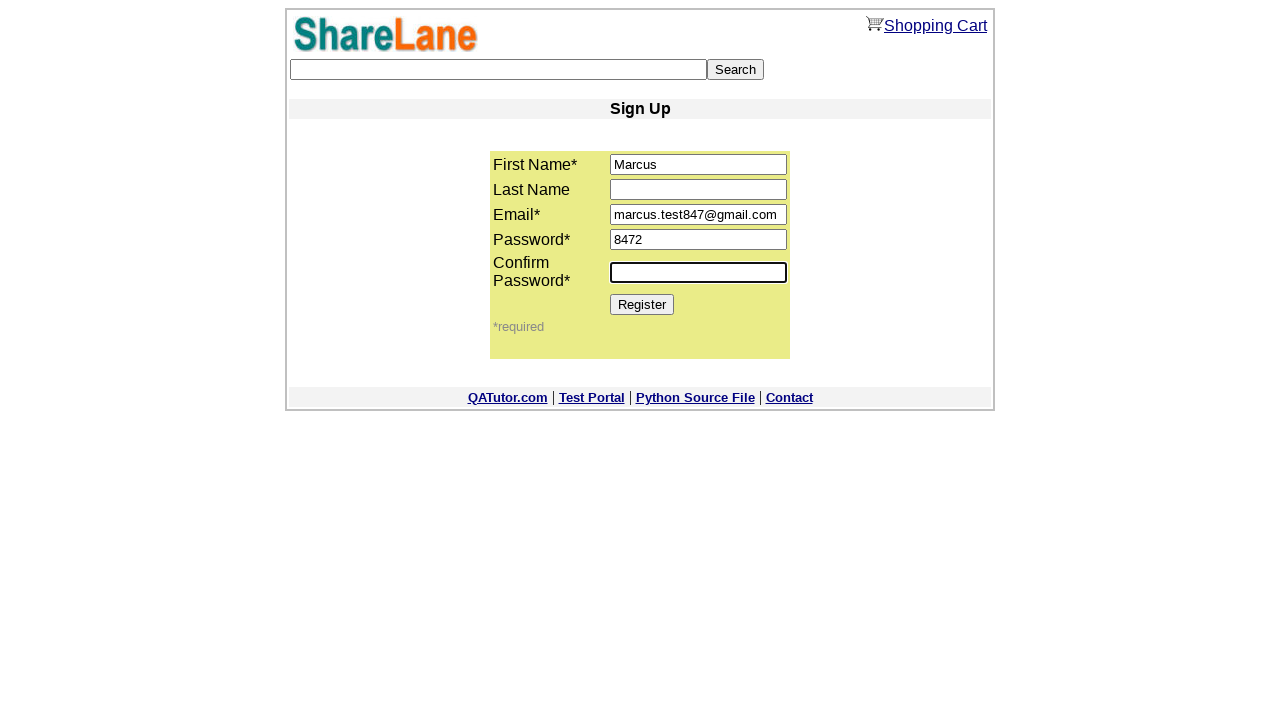

Filled confirm password field with '8472' on input[name='password2']
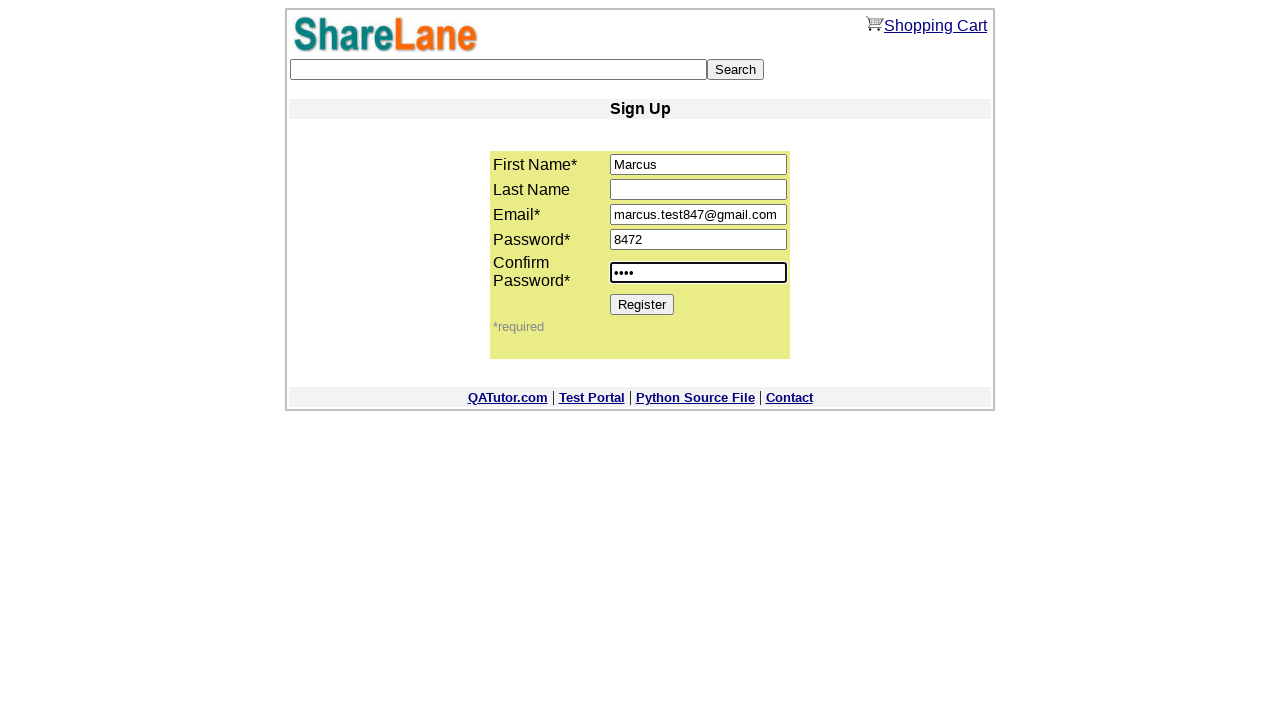

Clicked register button to submit registration form at (642, 304) on xpath=/html/body/center/table/tbody/tr[5]/td/table/tbody/tr[2]/td/table/tbody/tr
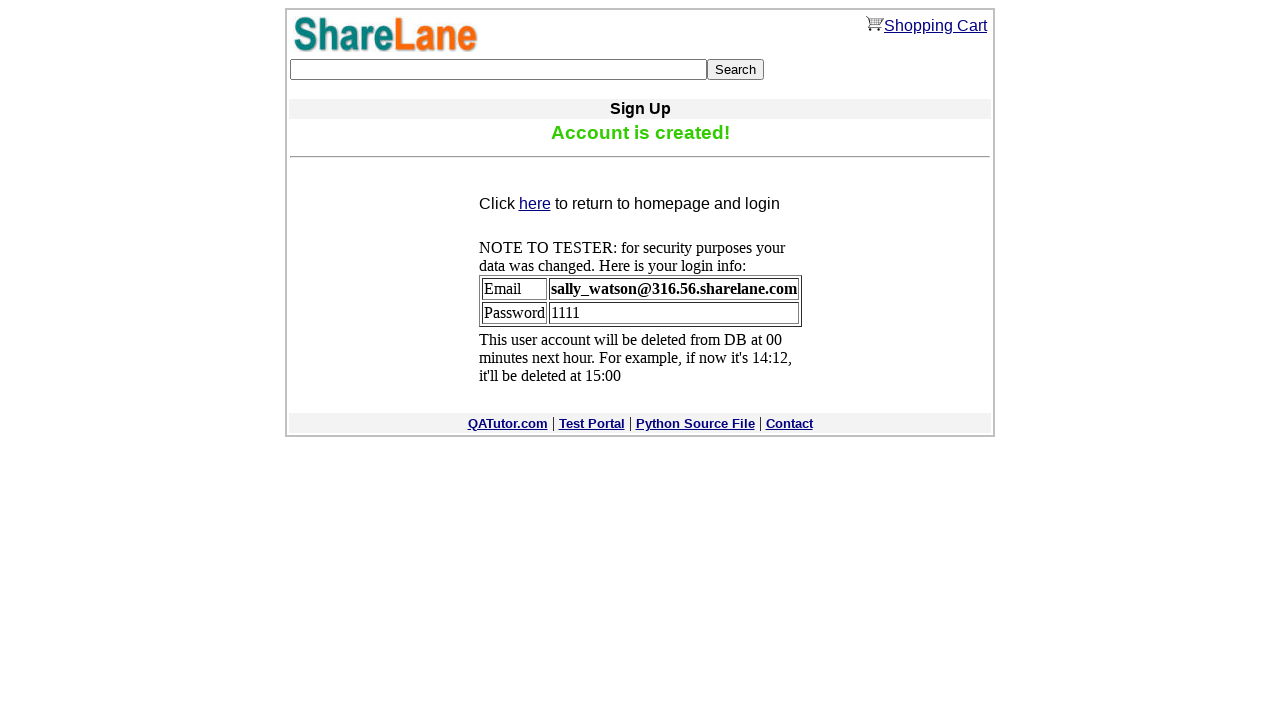

Confirmation message displayed after successful registration
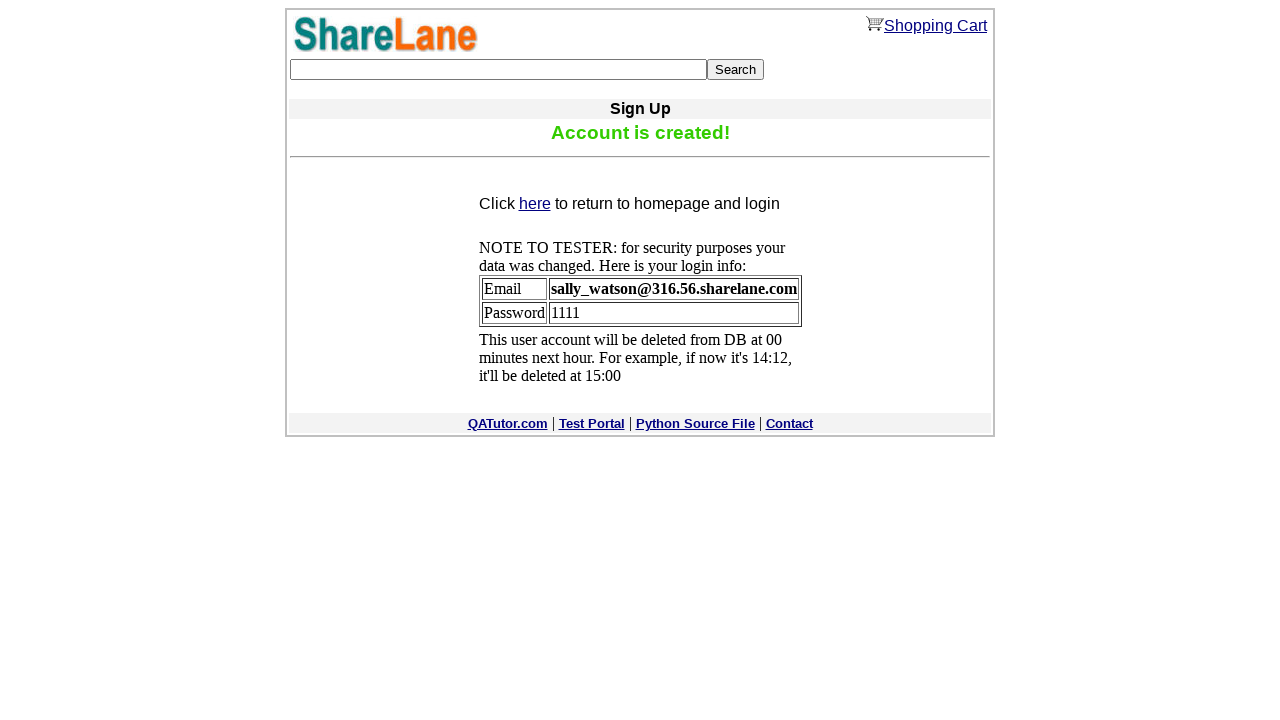

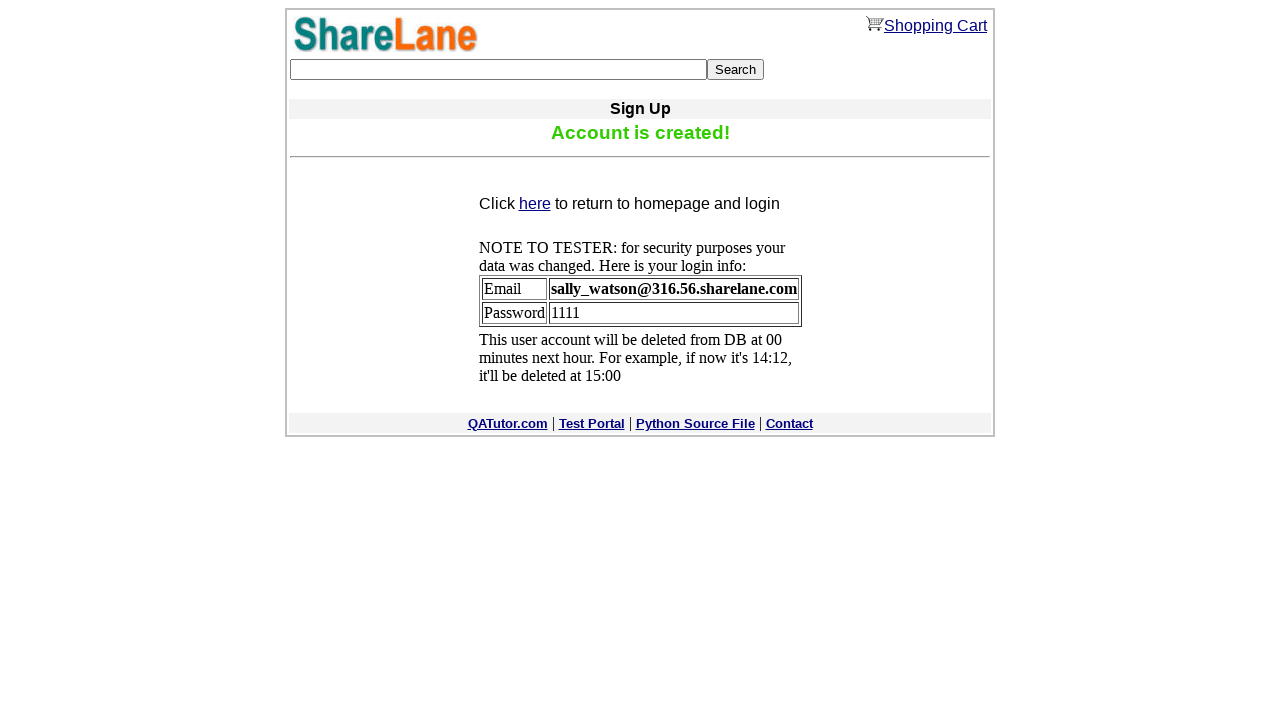